Tests JavaScript prompt alert functionality by opening a prompt, entering text, and accepting it

Starting URL: https://v1.training-support.net/selenium/javascript-alerts

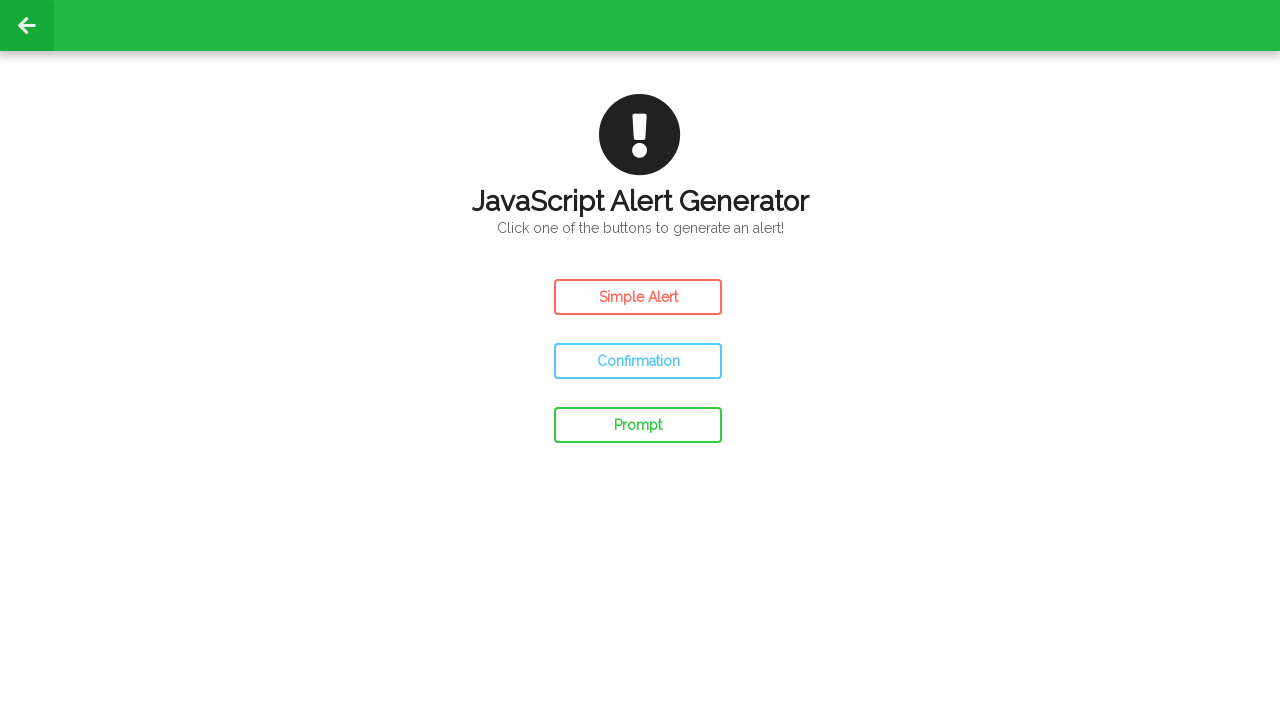

Clicked prompt button to open JavaScript prompt alert at (638, 425) on #prompt
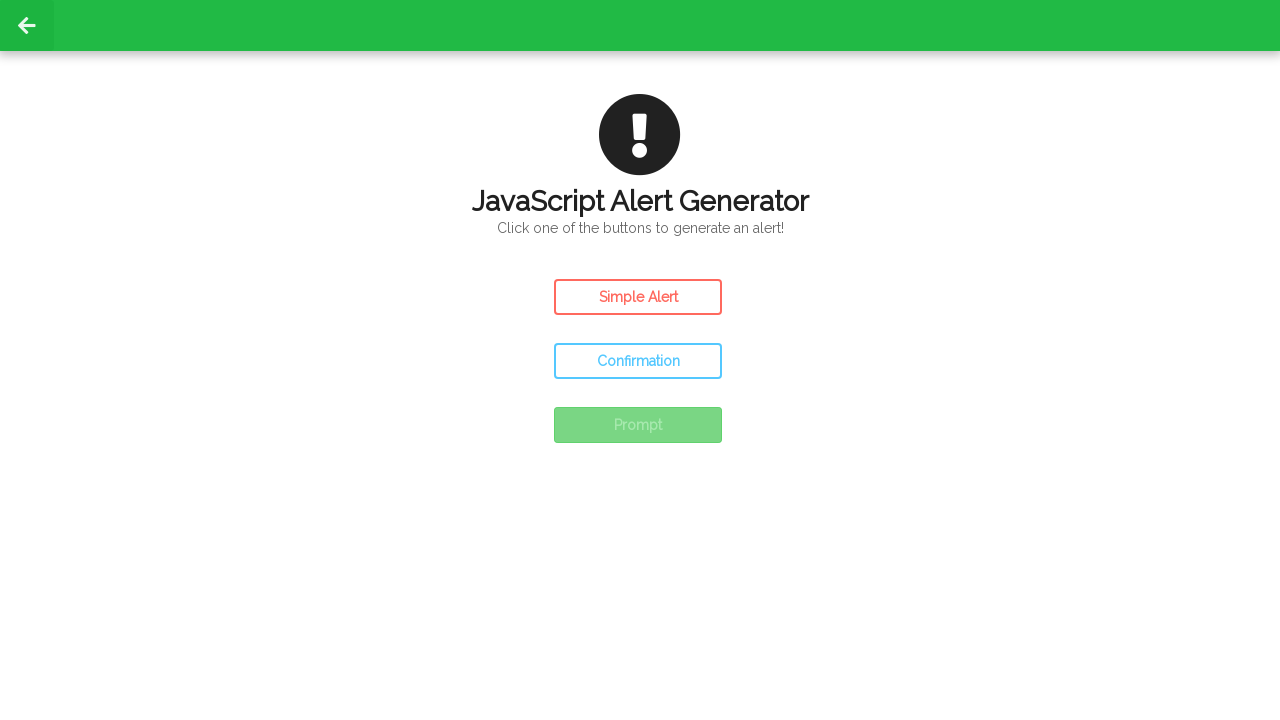

Set up dialog handler to accept prompt with text 'Awesome !'
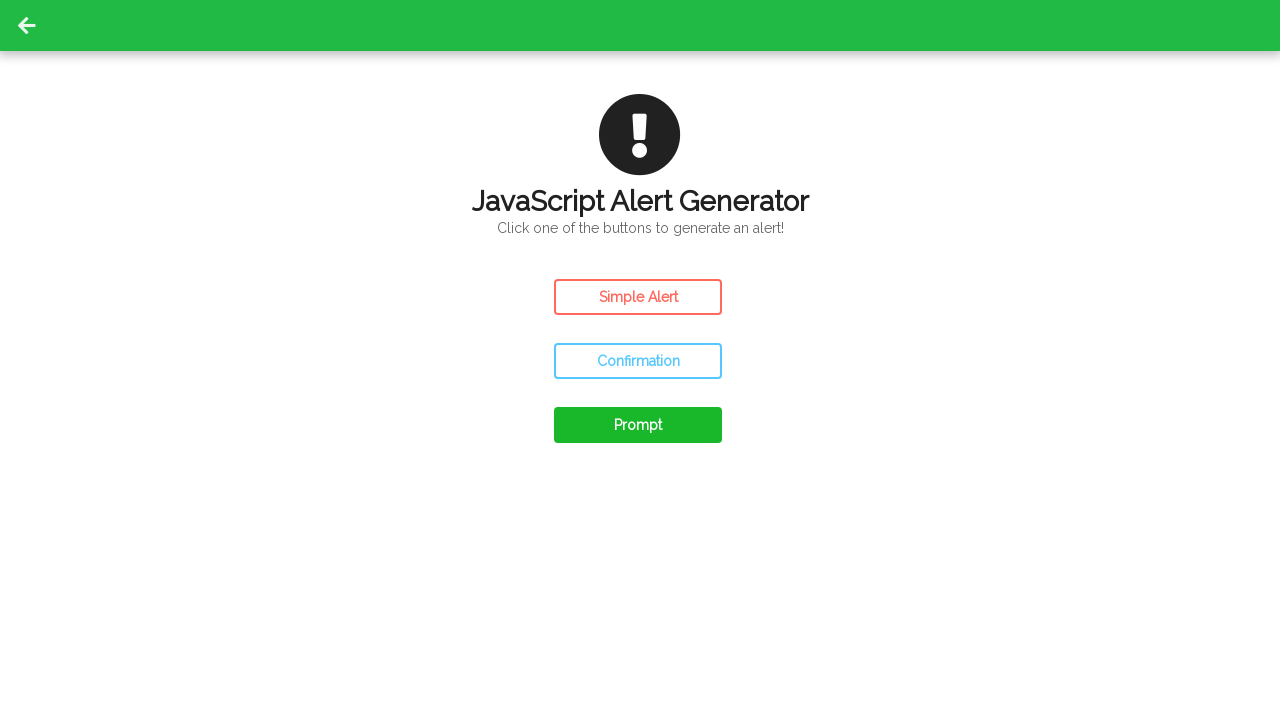

Clicked prompt button again to trigger the dialog at (638, 425) on #prompt
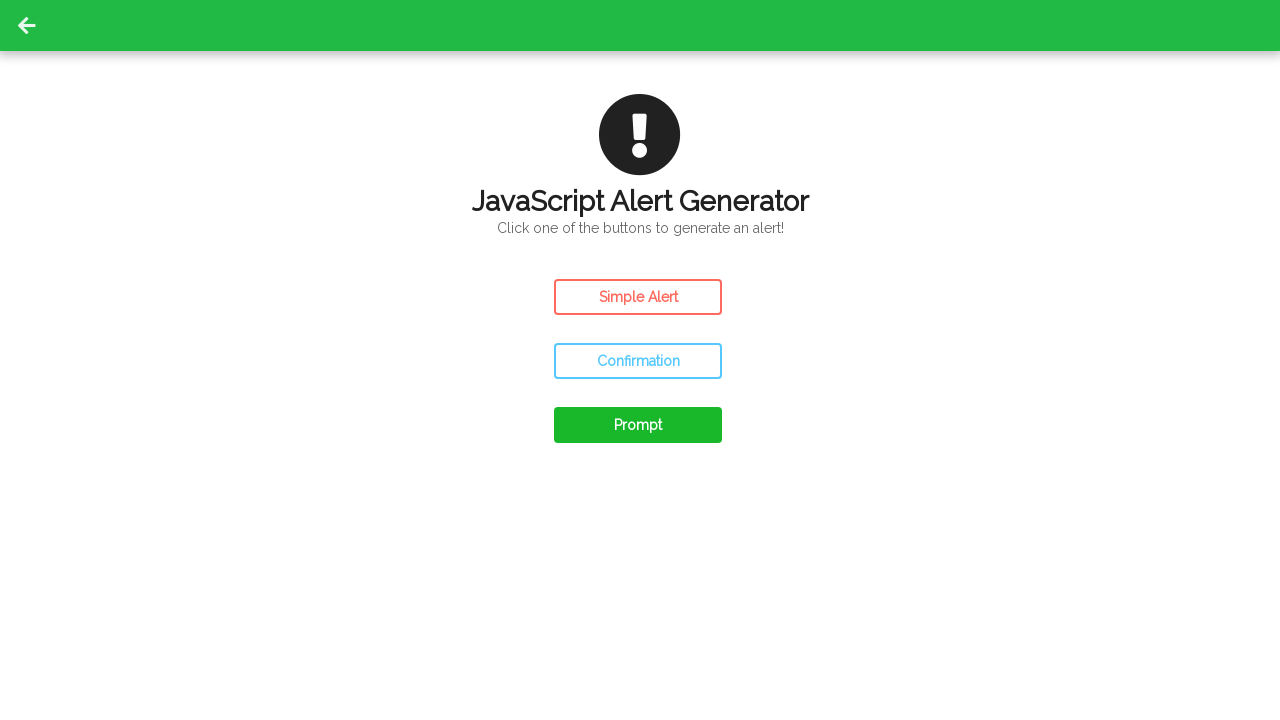

Waited 500ms for dialog to be handled
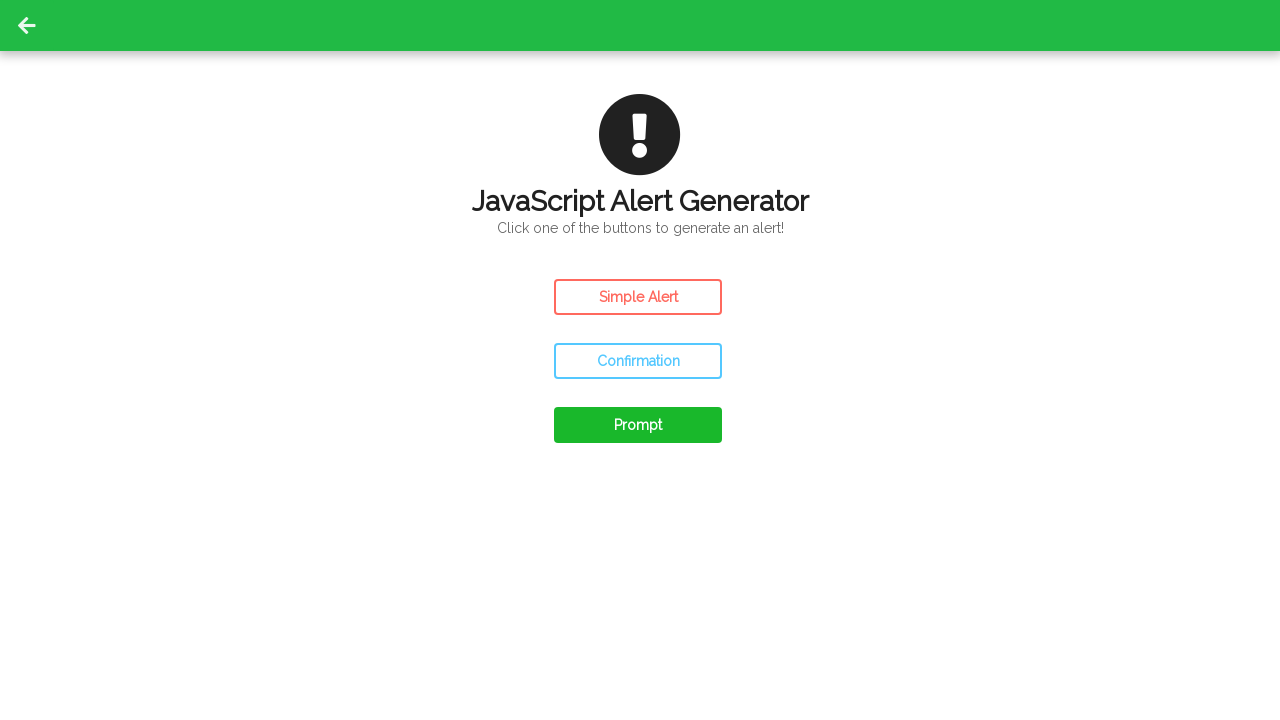

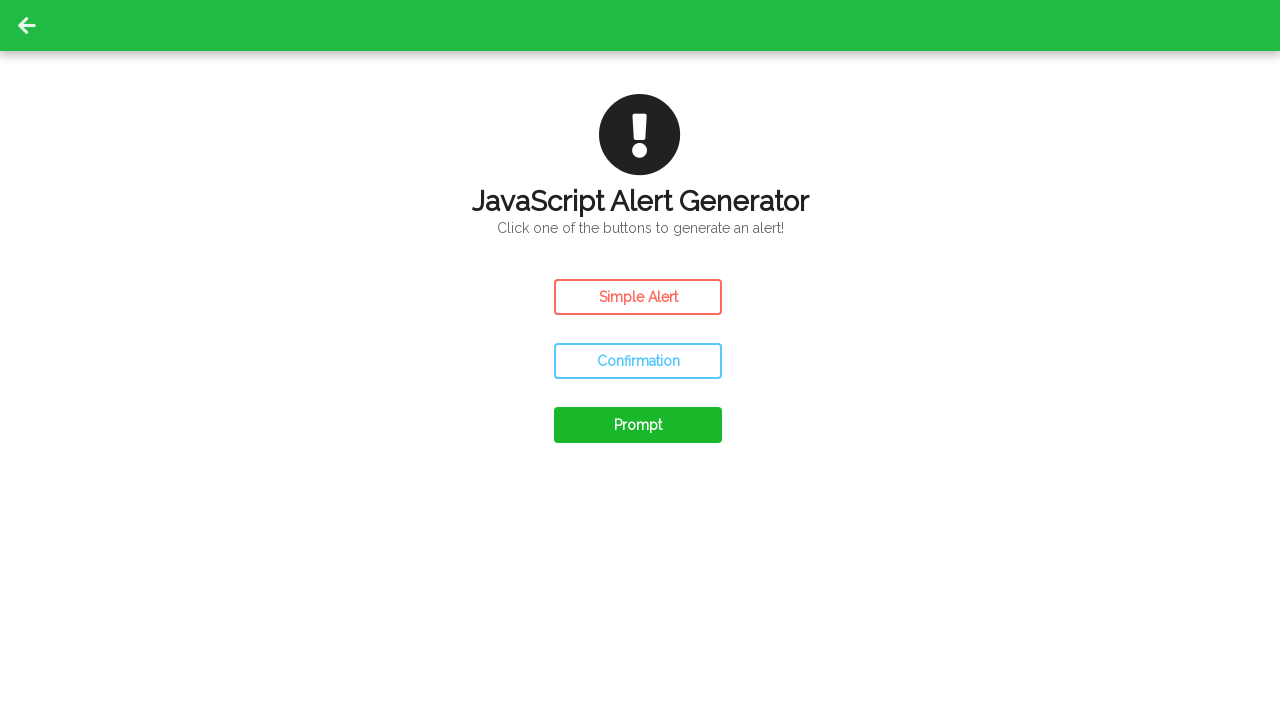